Tests table interaction by scrolling to a table, waiting for it to load, and reading data from table rows and cells

Starting URL: https://testautomationpractice.blogspot.com/

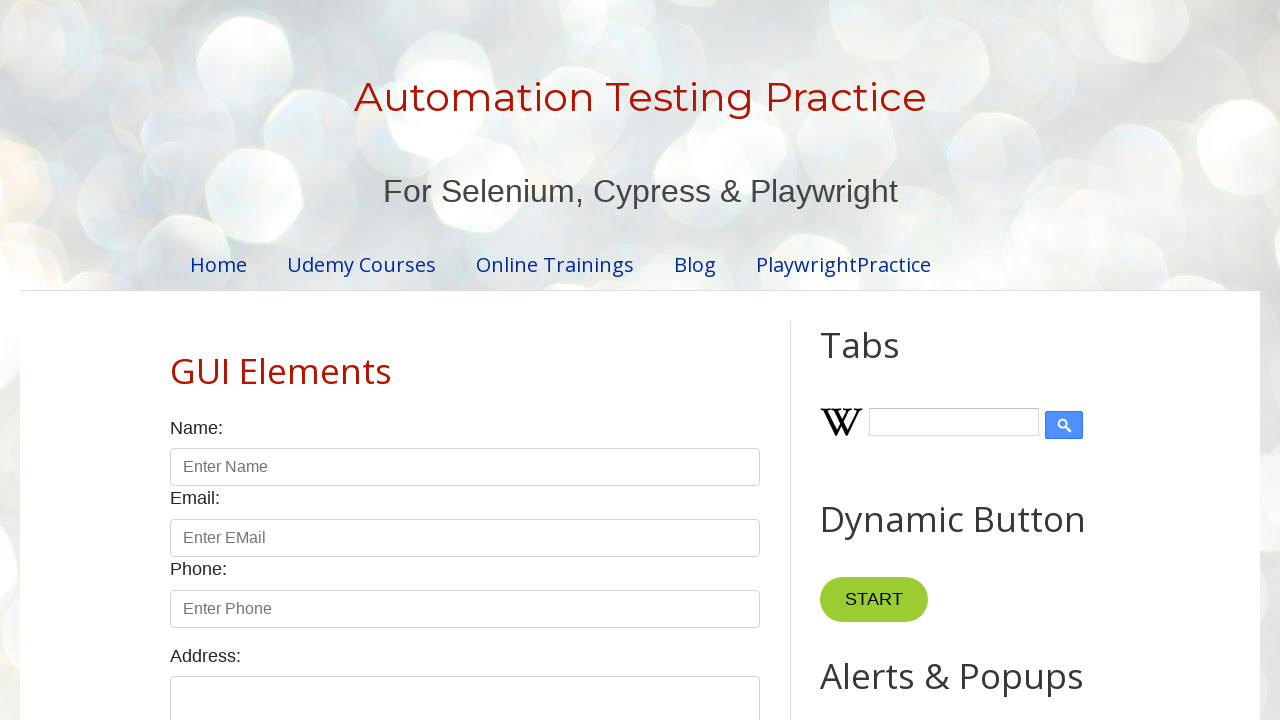

Scrolled down 700 pixels to reveal the table
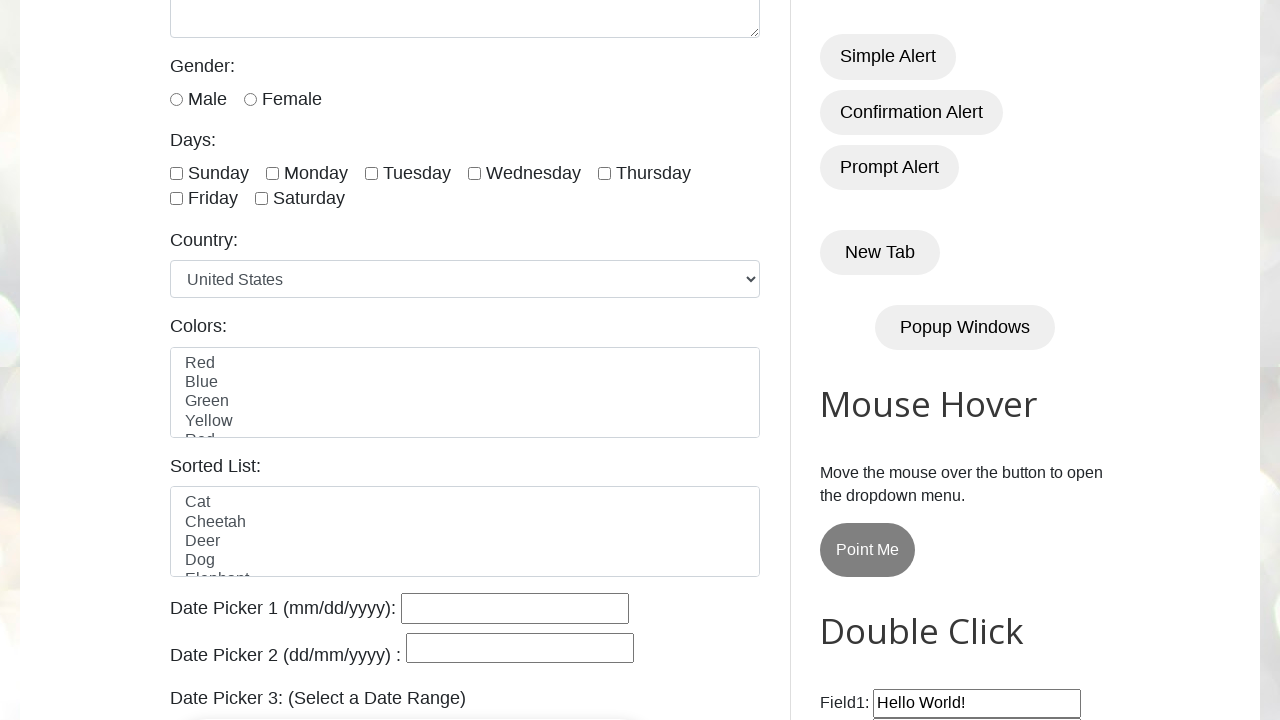

Waited for table rows to become visible
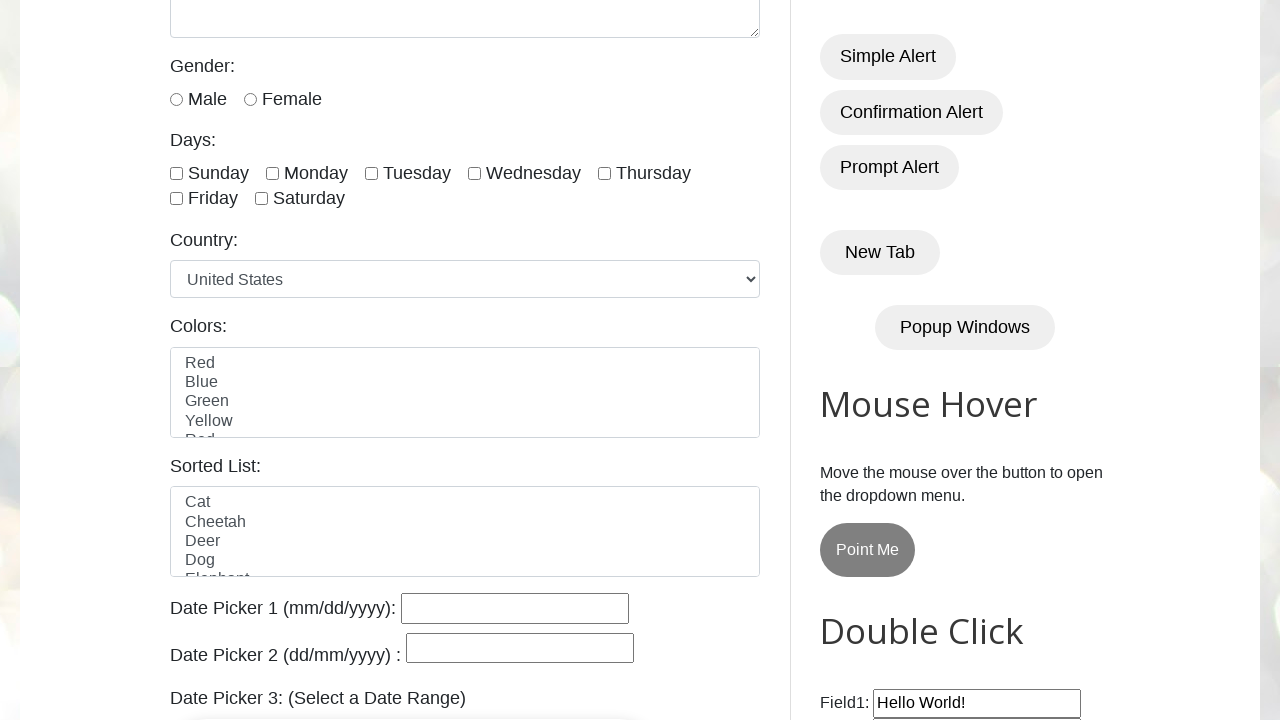

Located the first table row
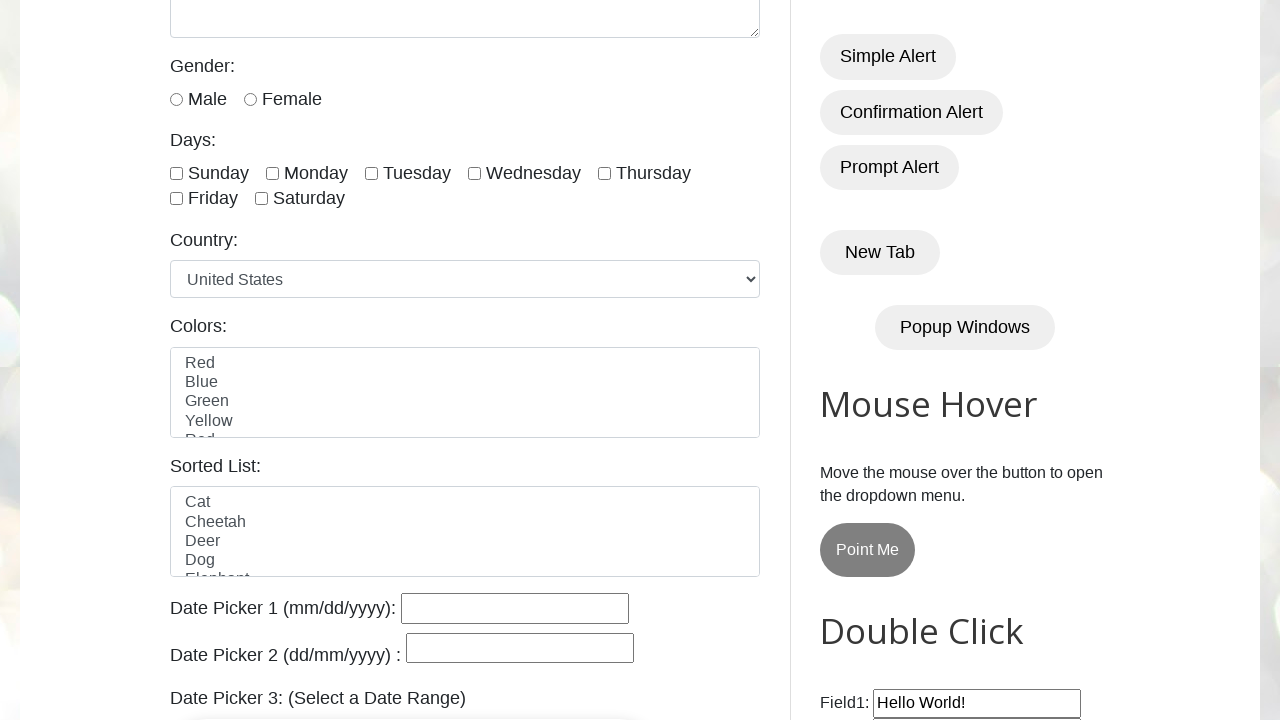

Retrieved header cell text contents from first row
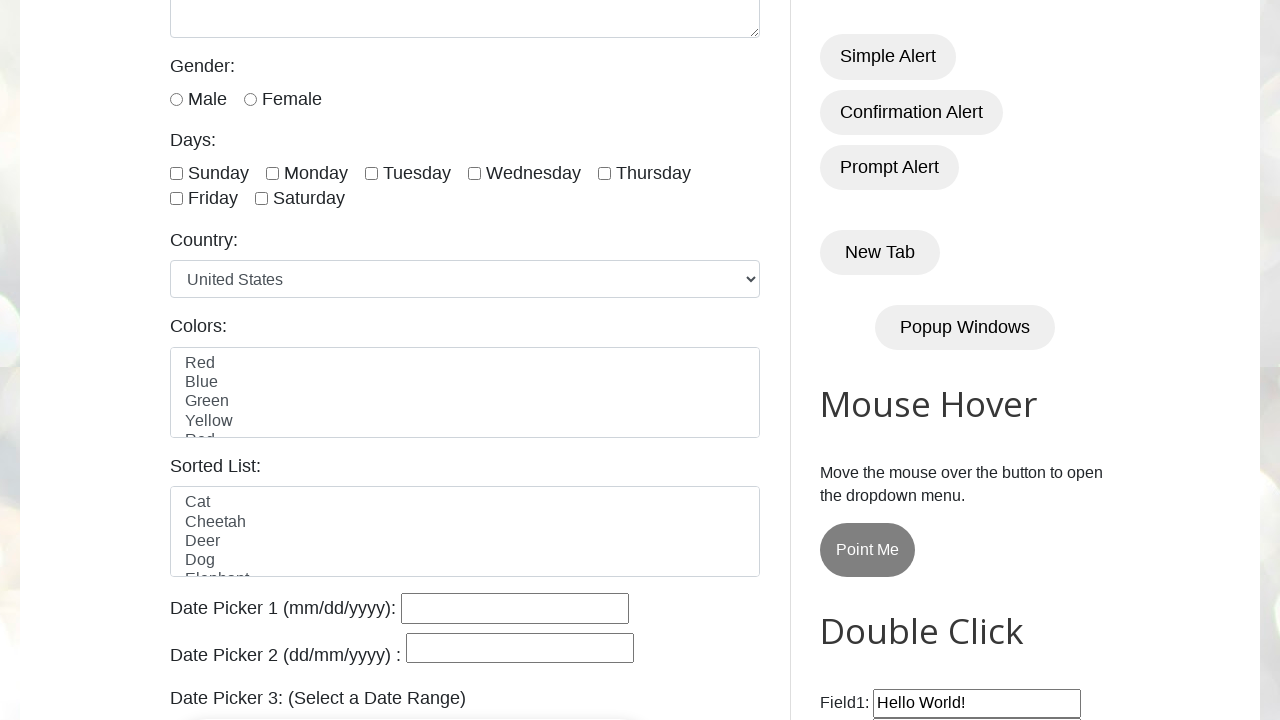

Located the second table row
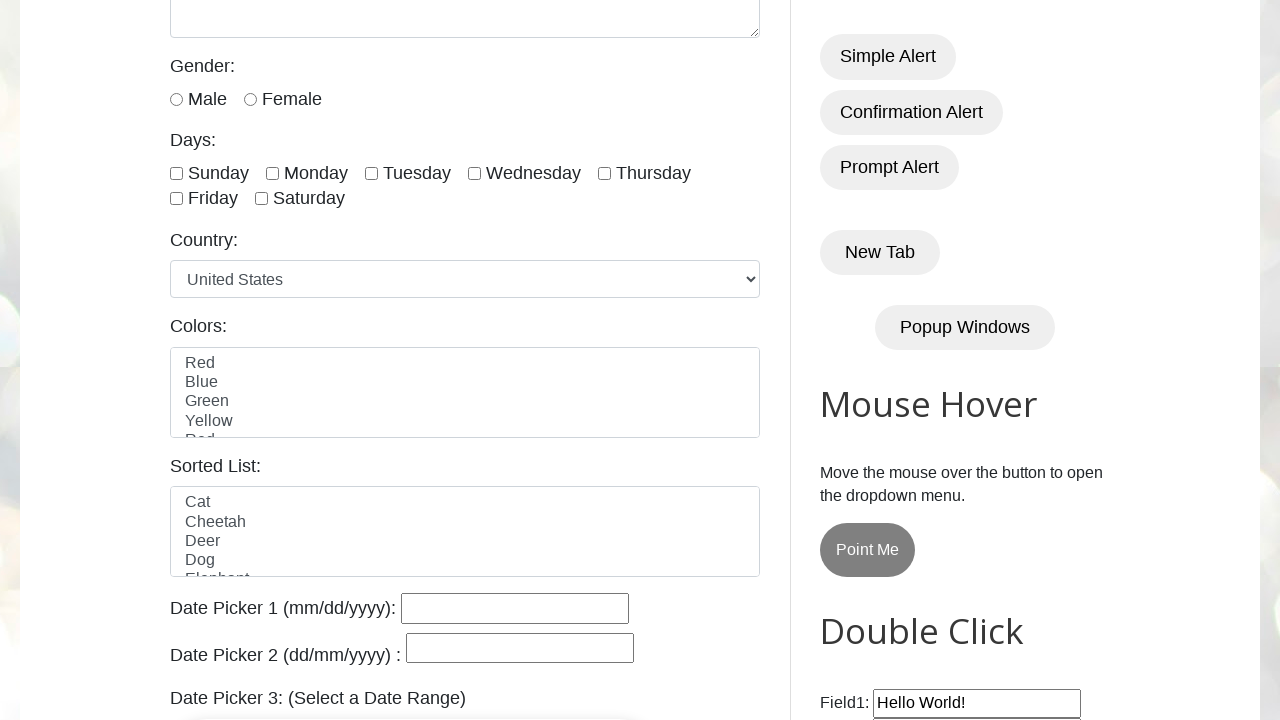

Retrieved data from first cell of second table row
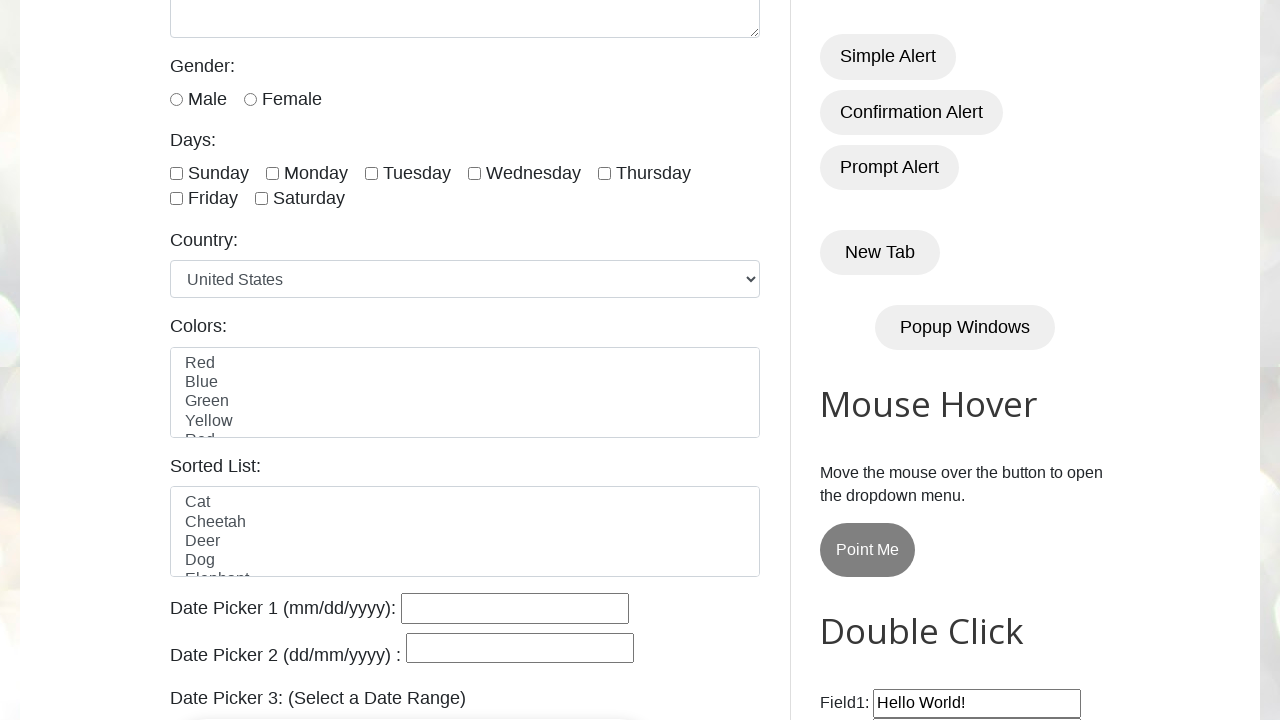

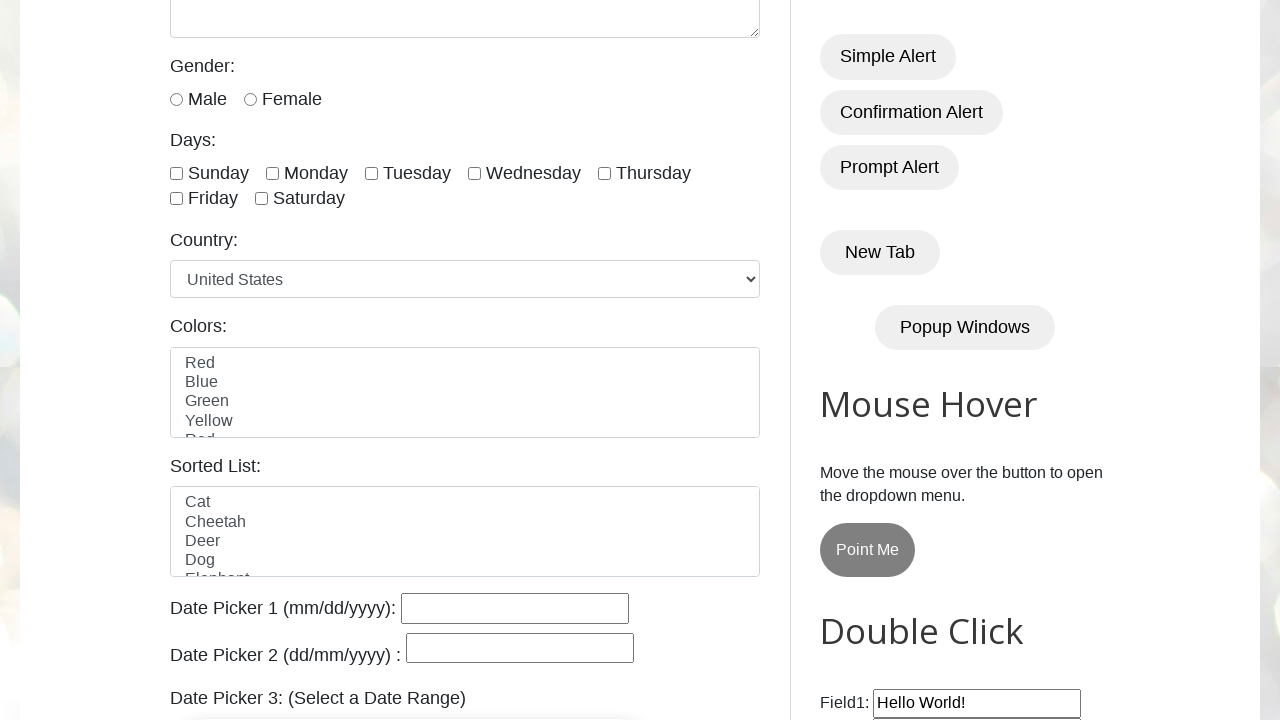